Tests the greeting form by clicking the button without entering a name to verify it displays an empty greeting message

Starting URL: https://lm.skillbox.cc/qa_tester/module01/

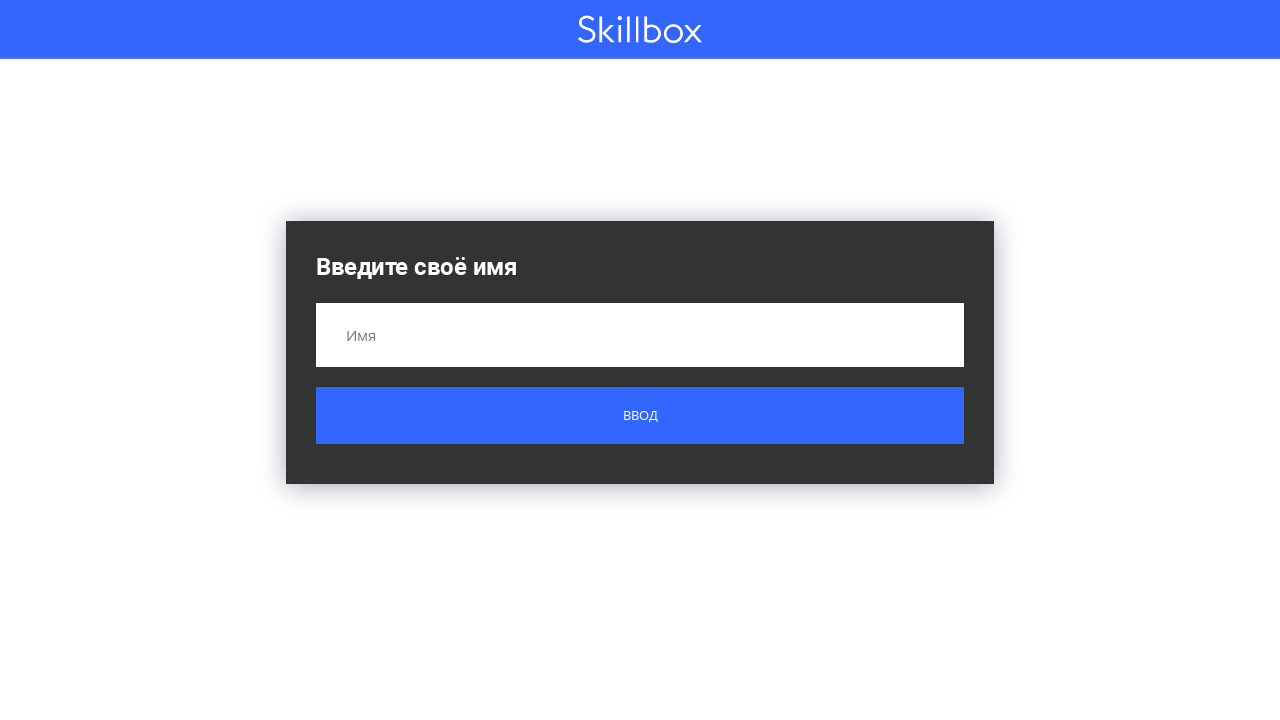

Navigated to greeting form page
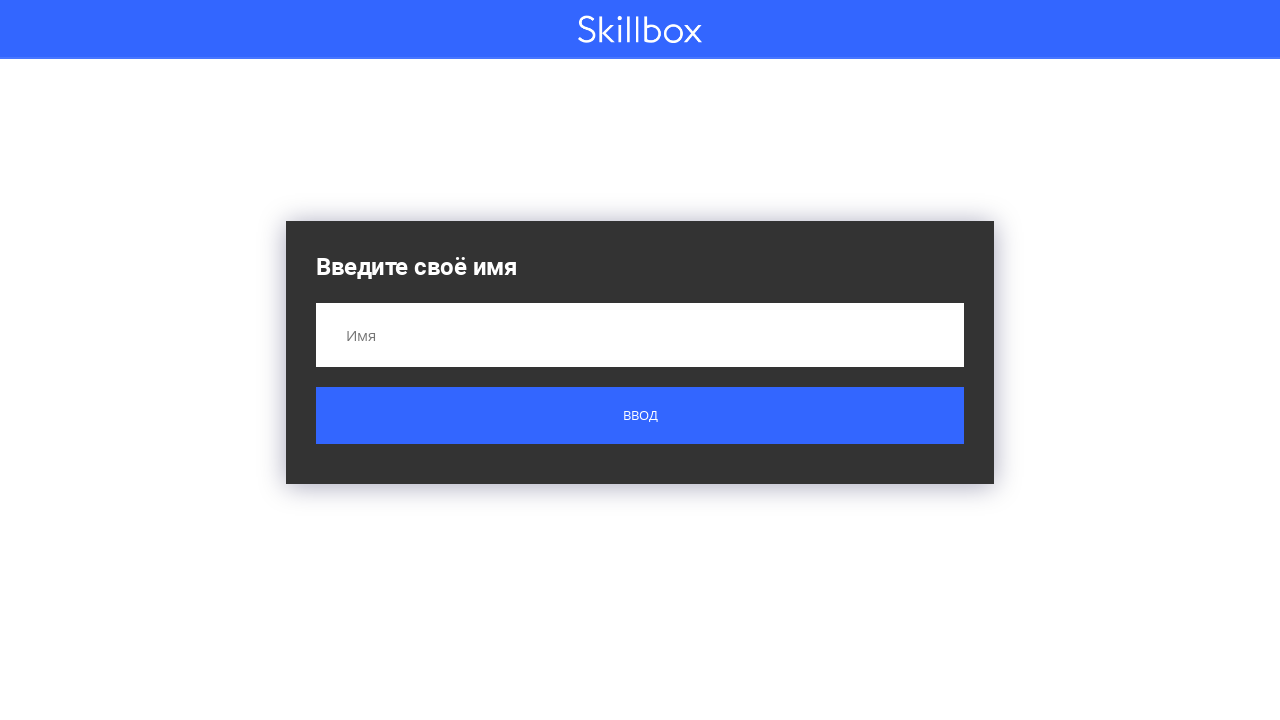

Clicked submit button without entering a name at (640, 416) on .button
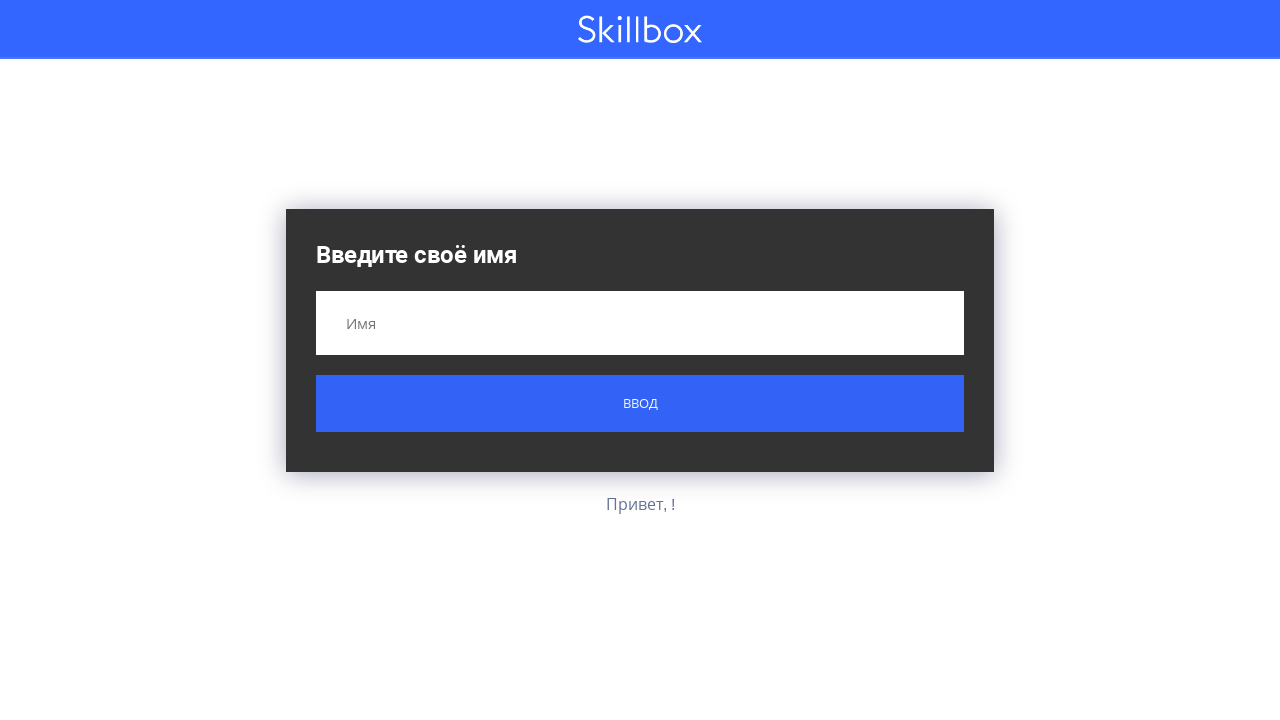

Result message appeared on the page
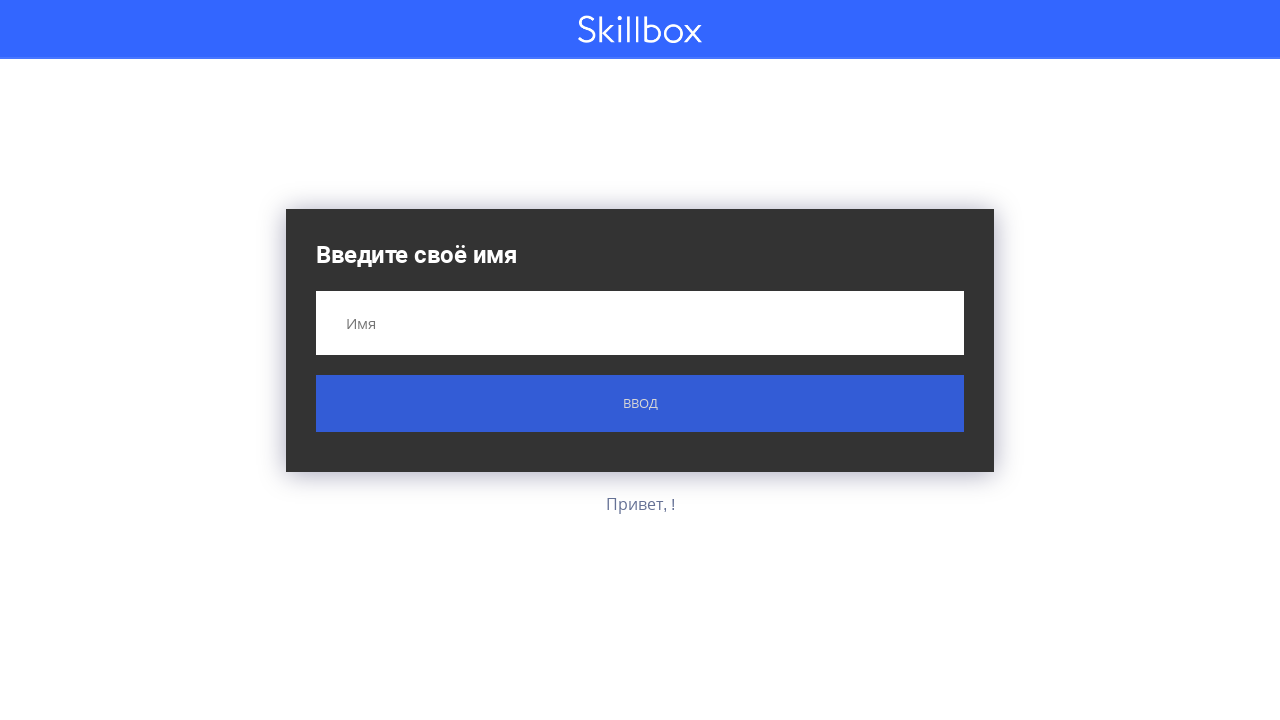

Retrieved result text: 'Привет, !'
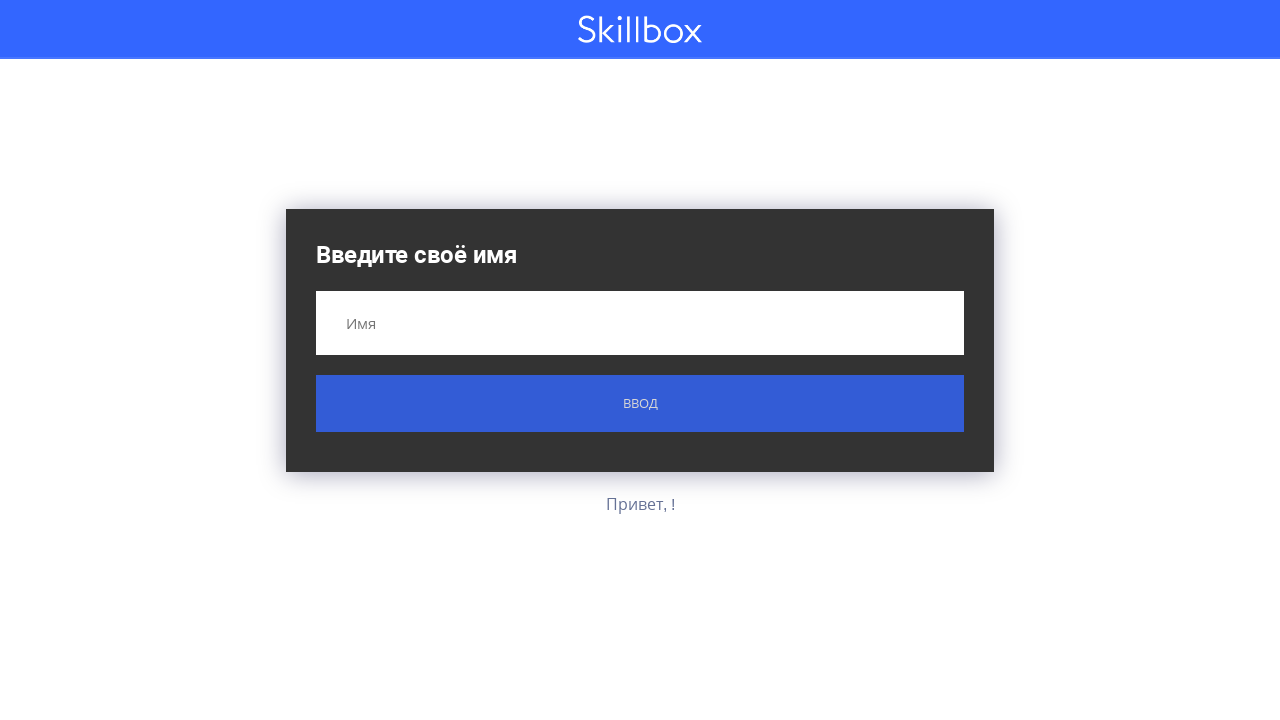

Verified empty greeting message displays correctly
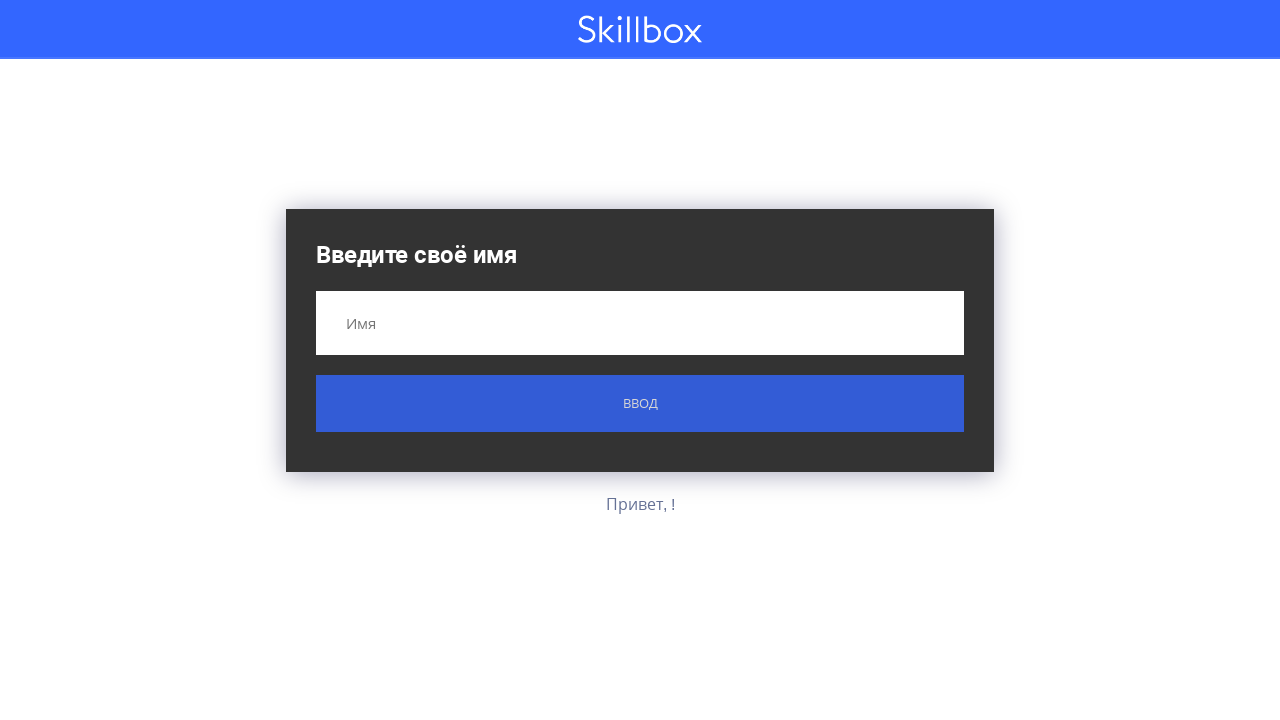

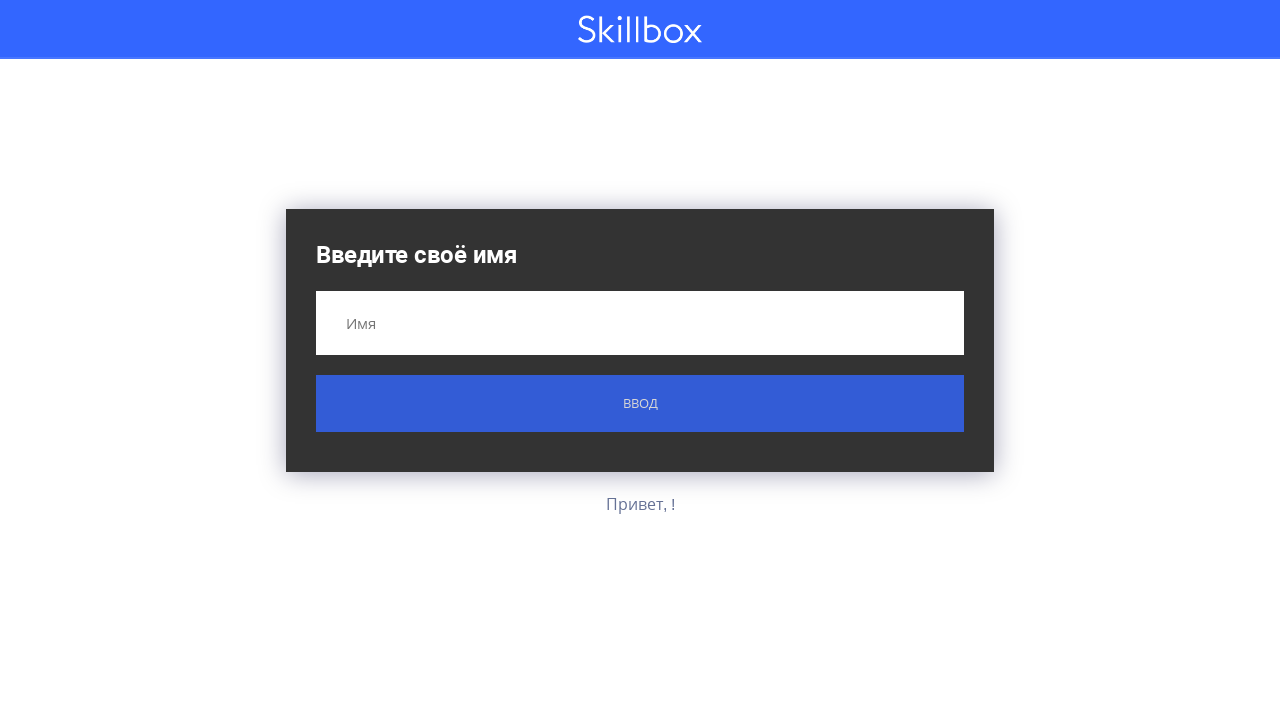